Tests that new todo items are appended to the bottom of the list and counter displays correctly

Starting URL: https://demo.playwright.dev/todomvc

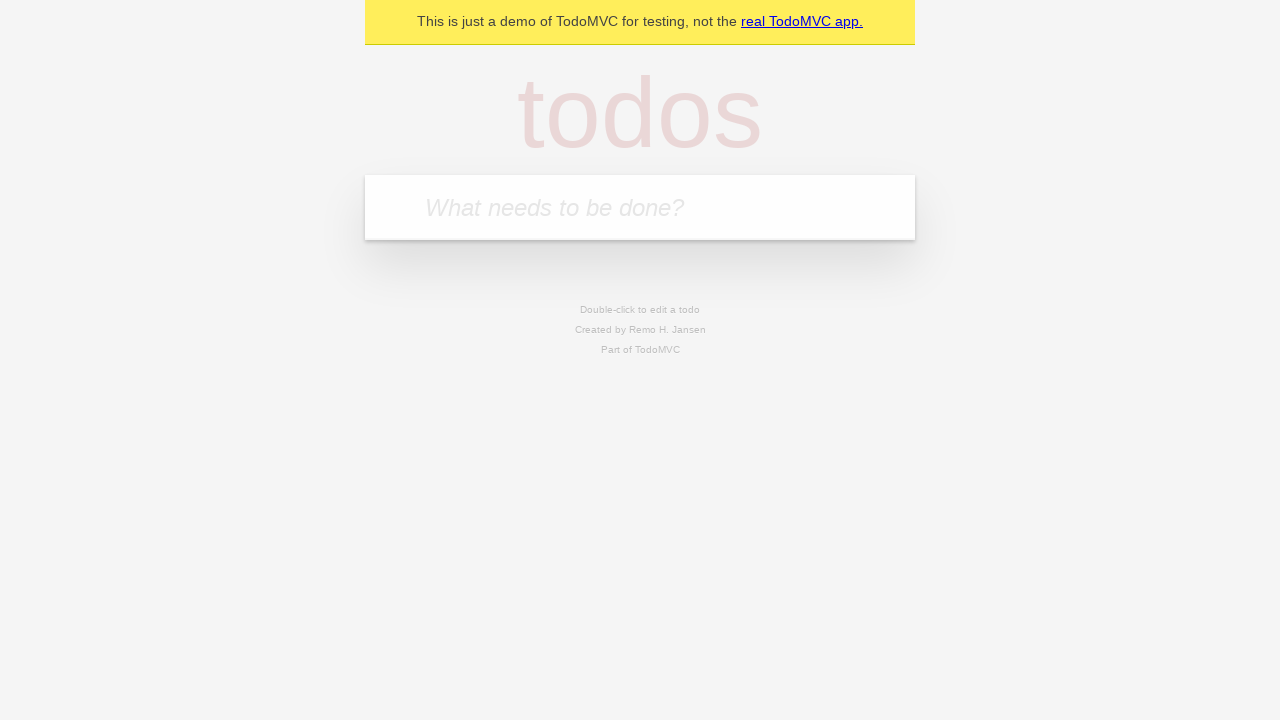

Filled todo input with 'buy some cheese' on internal:attr=[placeholder="What needs to be done?"i]
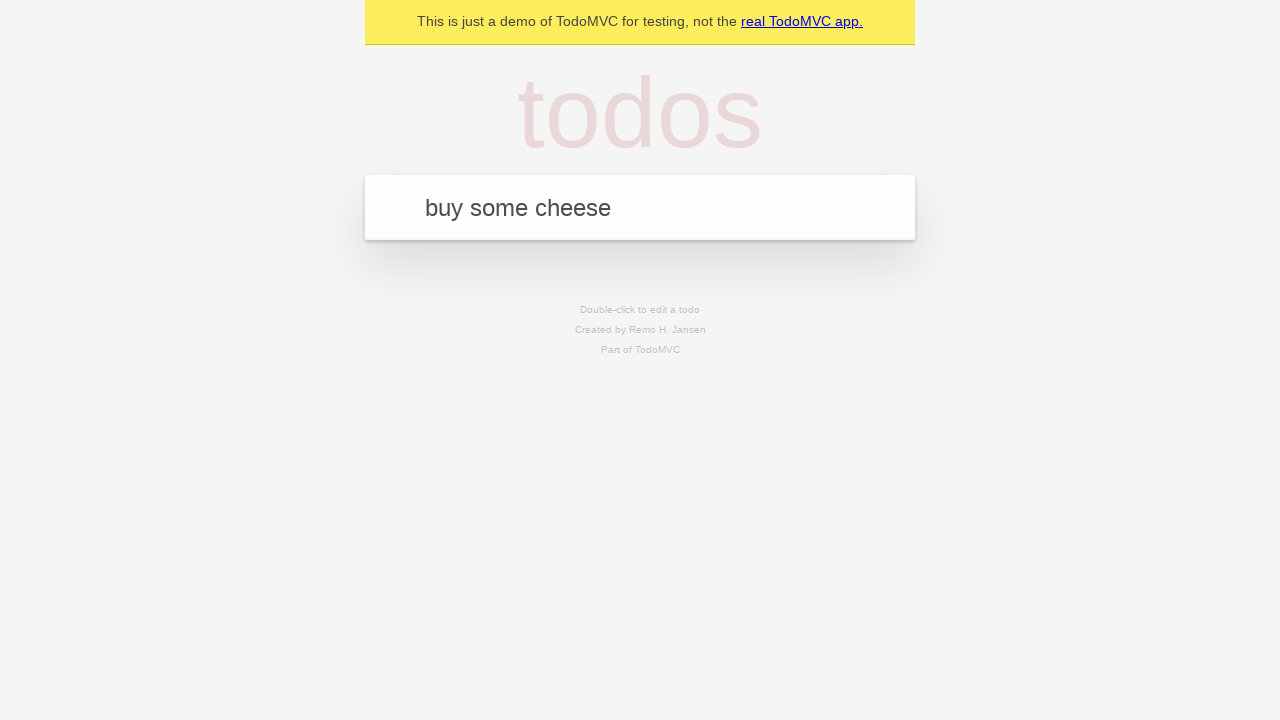

Pressed Enter to add first todo item on internal:attr=[placeholder="What needs to be done?"i]
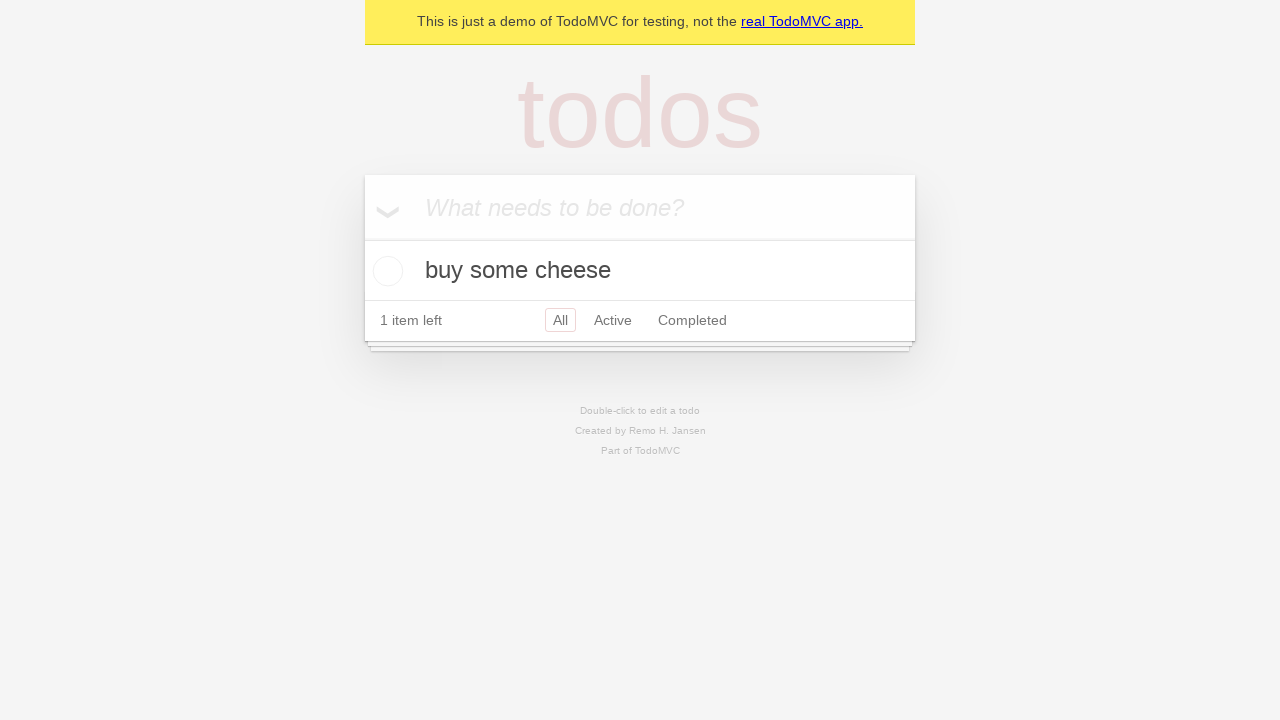

Filled todo input with 'feed the cat' on internal:attr=[placeholder="What needs to be done?"i]
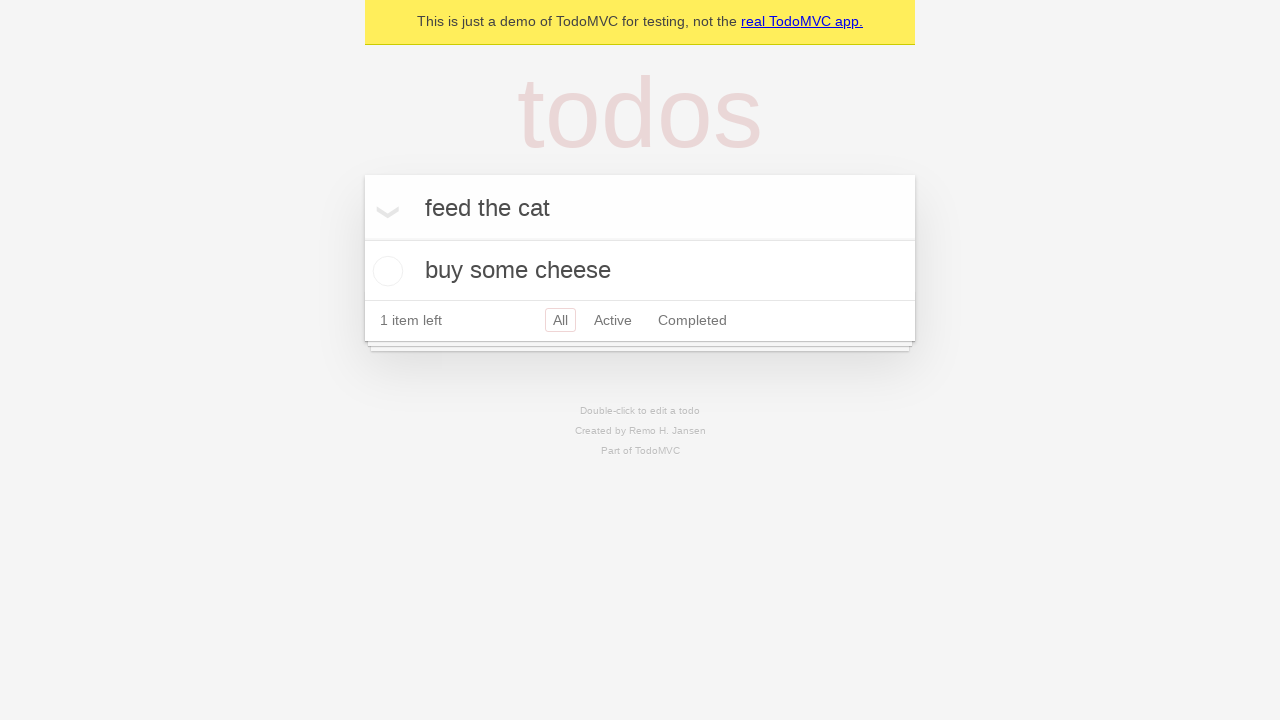

Pressed Enter to add second todo item on internal:attr=[placeholder="What needs to be done?"i]
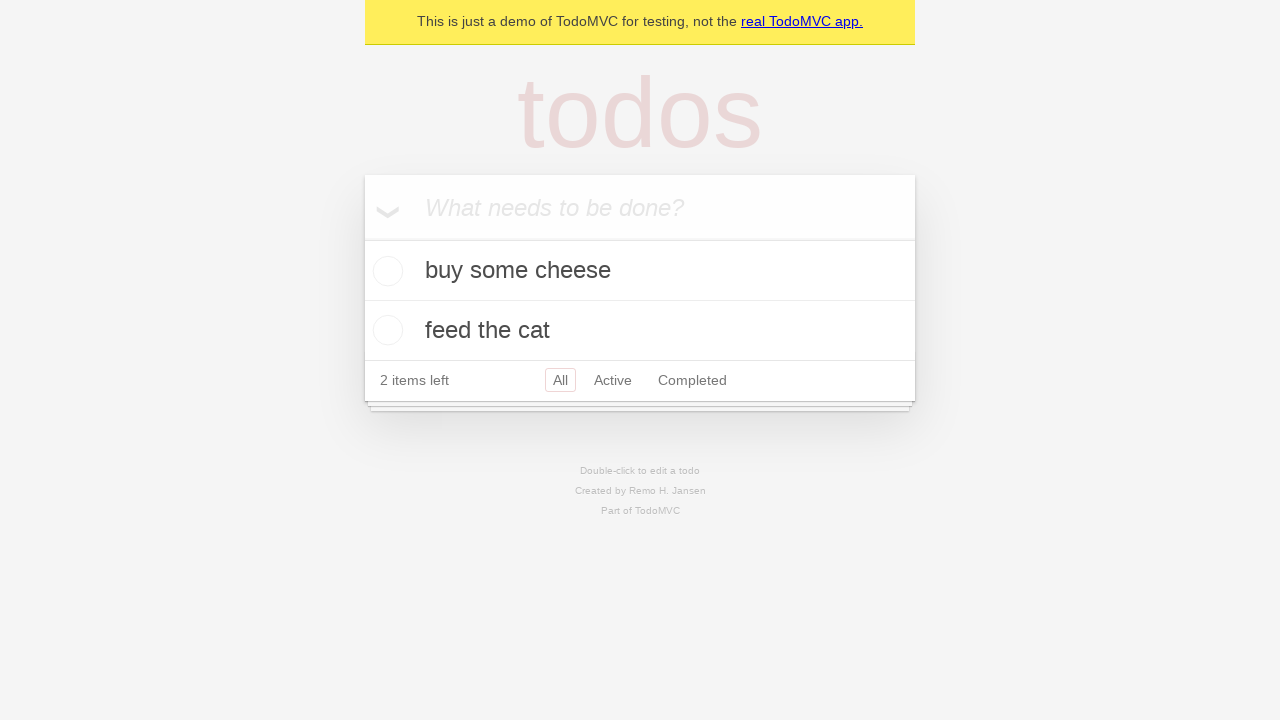

Filled todo input with 'book a doctors appointment' on internal:attr=[placeholder="What needs to be done?"i]
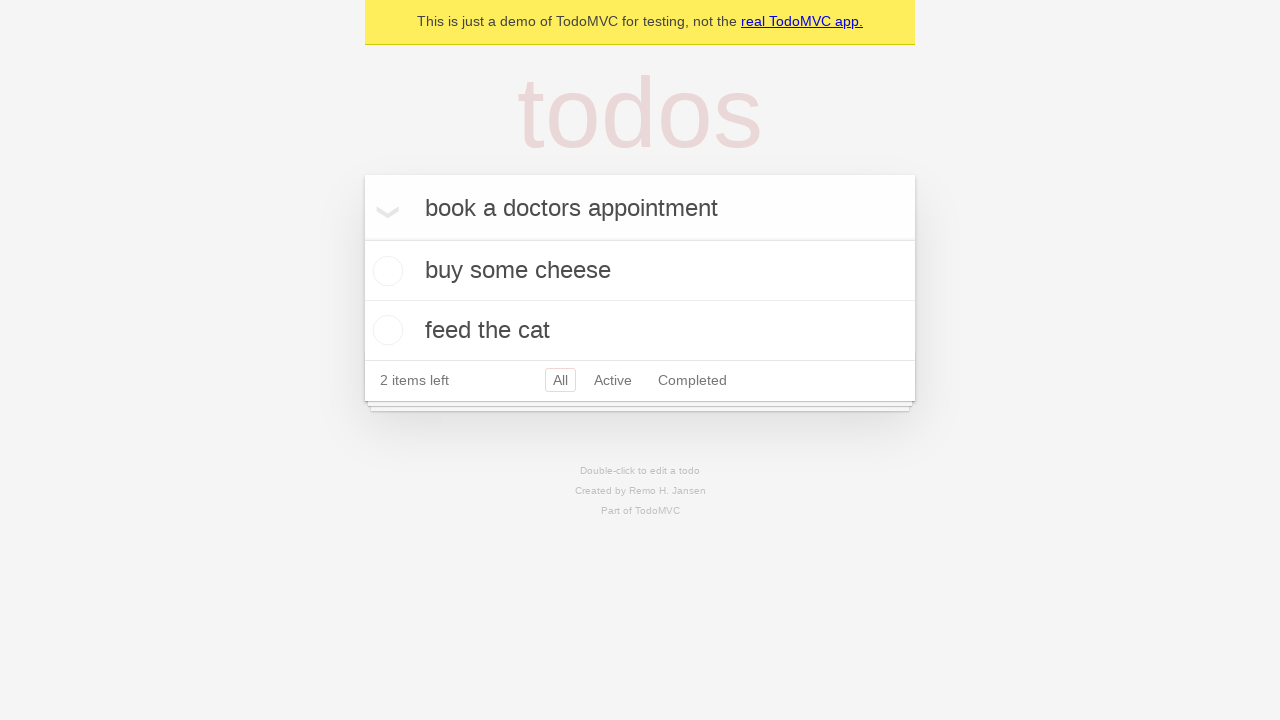

Pressed Enter to add third todo item on internal:attr=[placeholder="What needs to be done?"i]
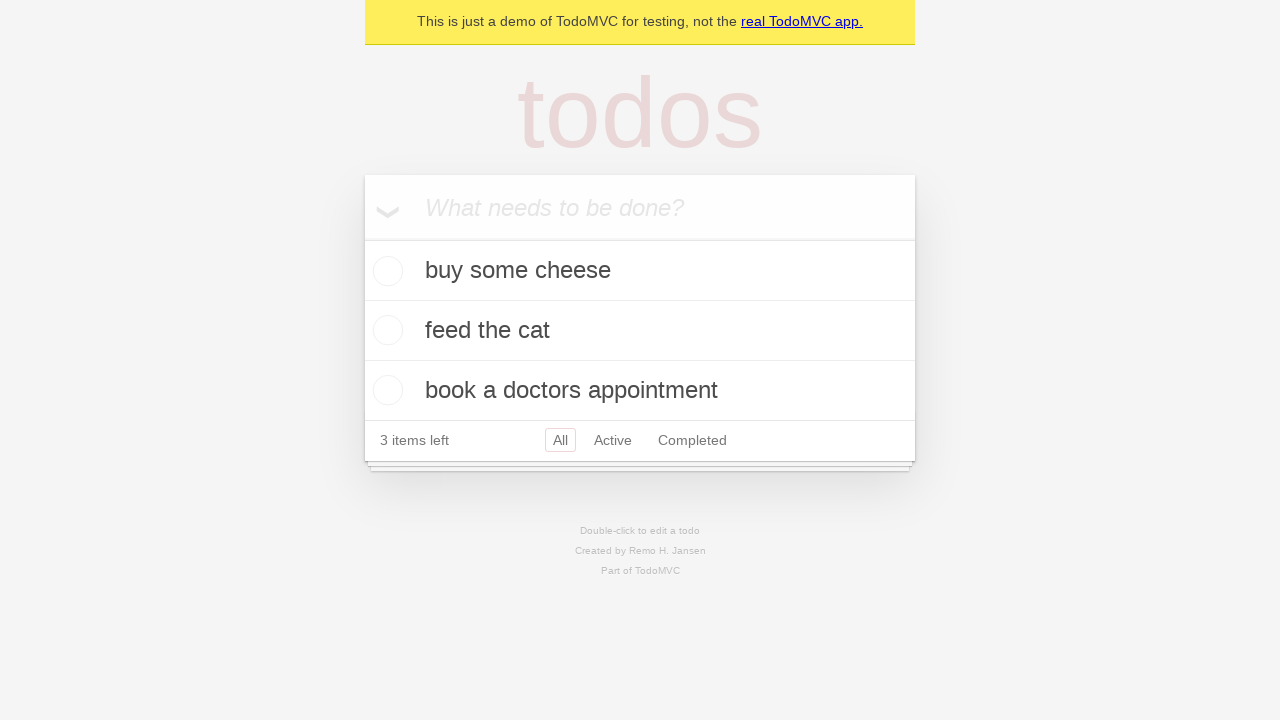

Verified todo counter element is visible
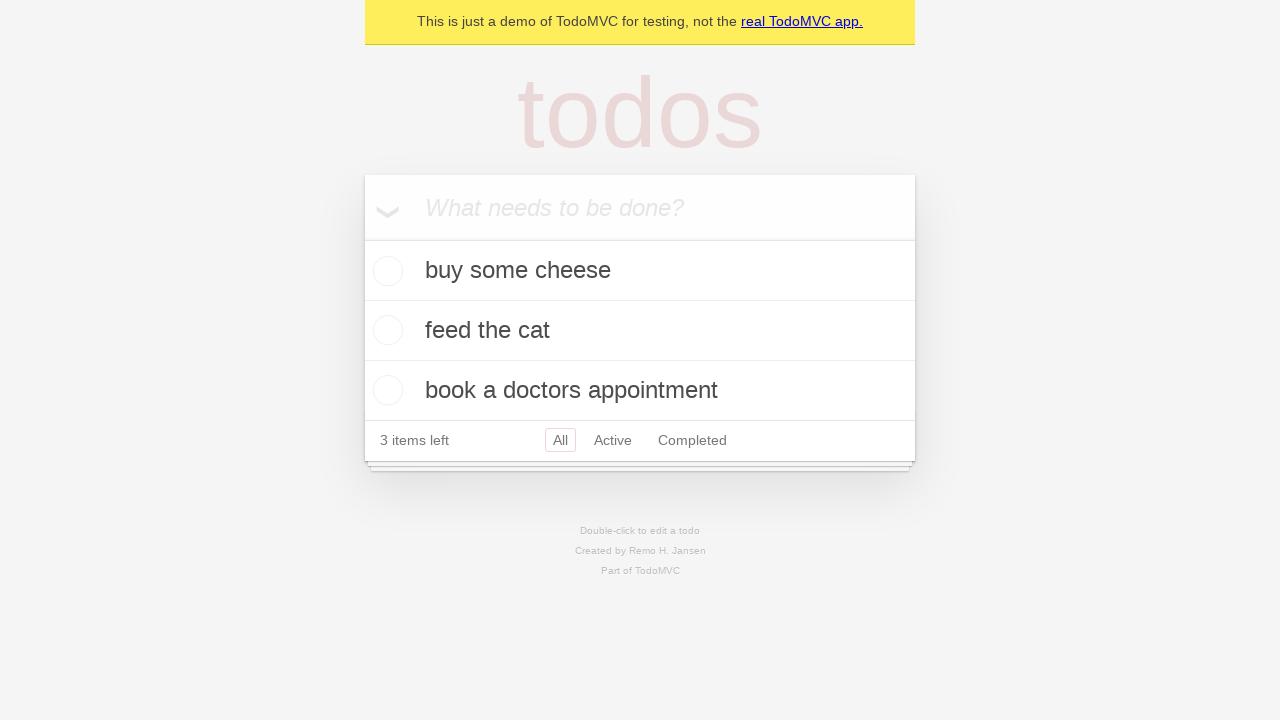

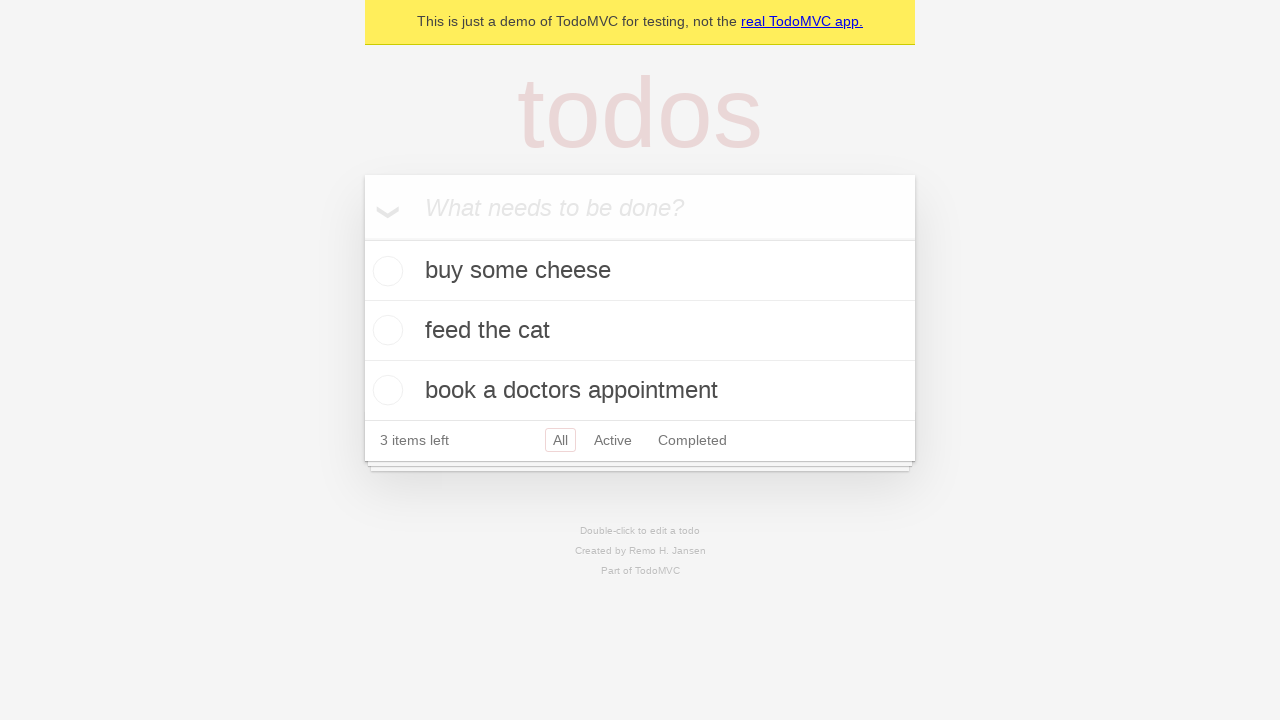